Navigates to Merriam-Webster dictionary website and verifies that links are present on the page

Starting URL: https://www.merriam-webster.com/

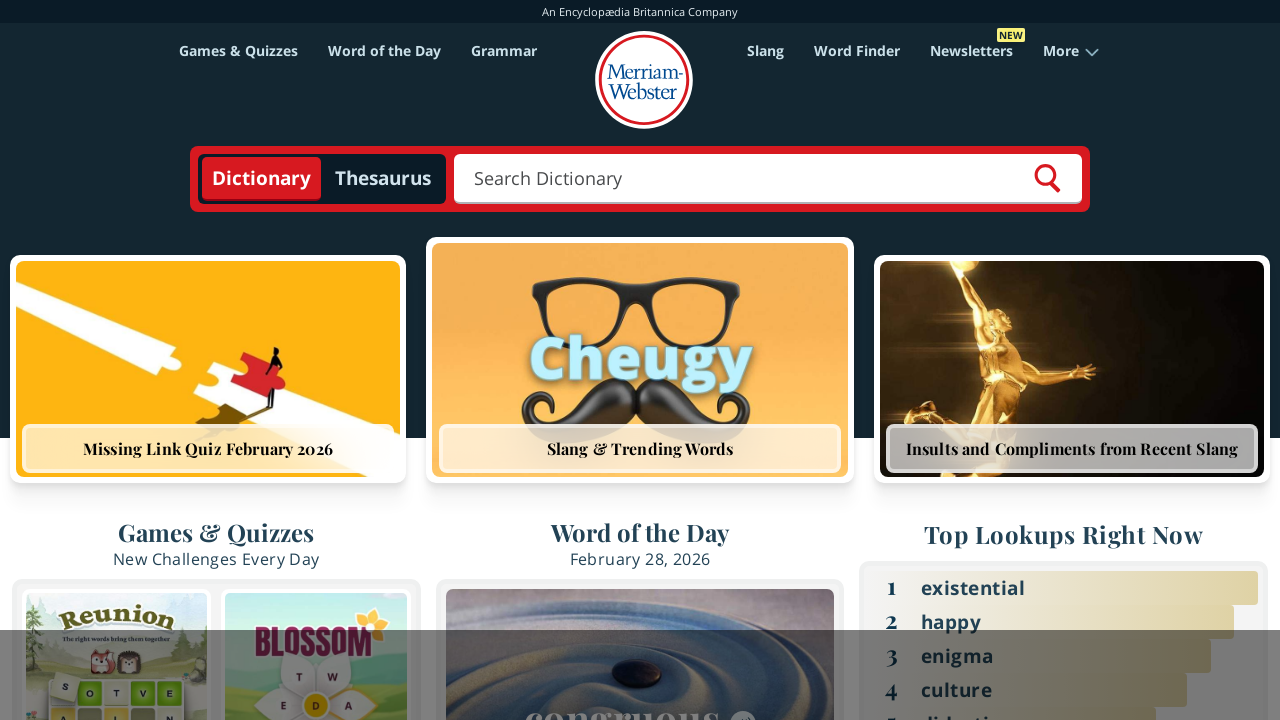

Navigated to Merriam-Webster dictionary website
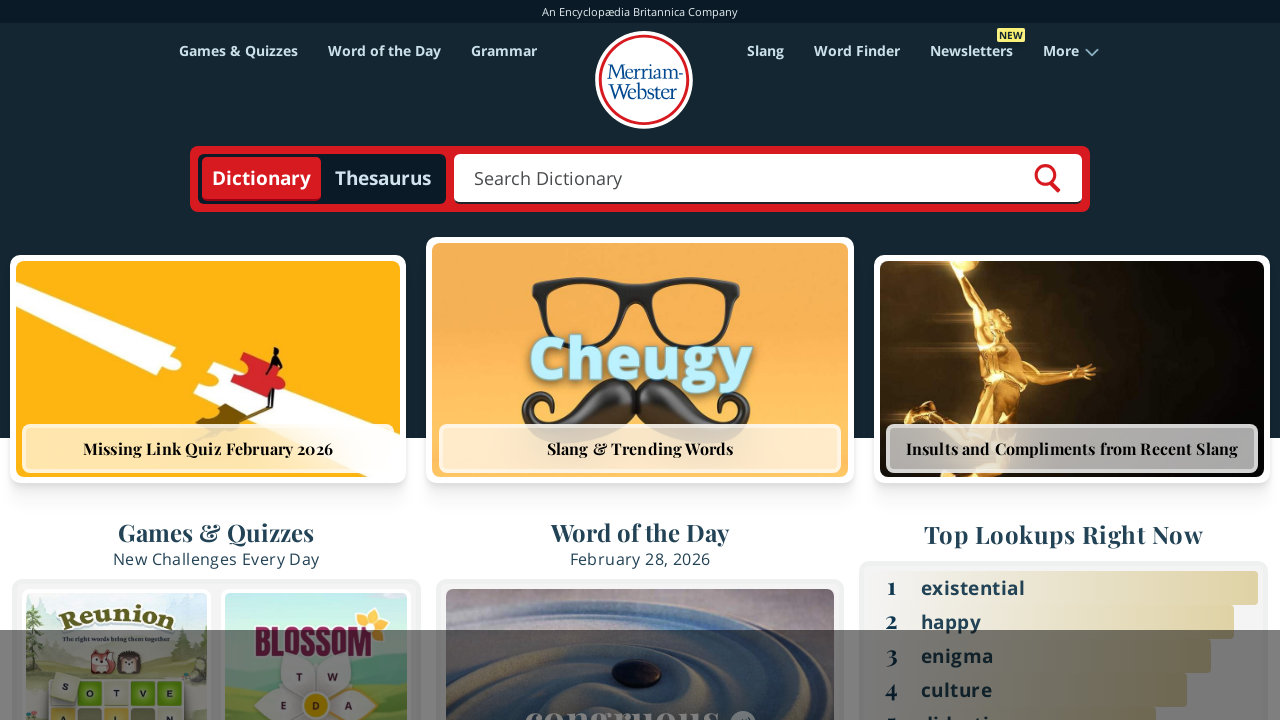

Page loaded and links are present on the page
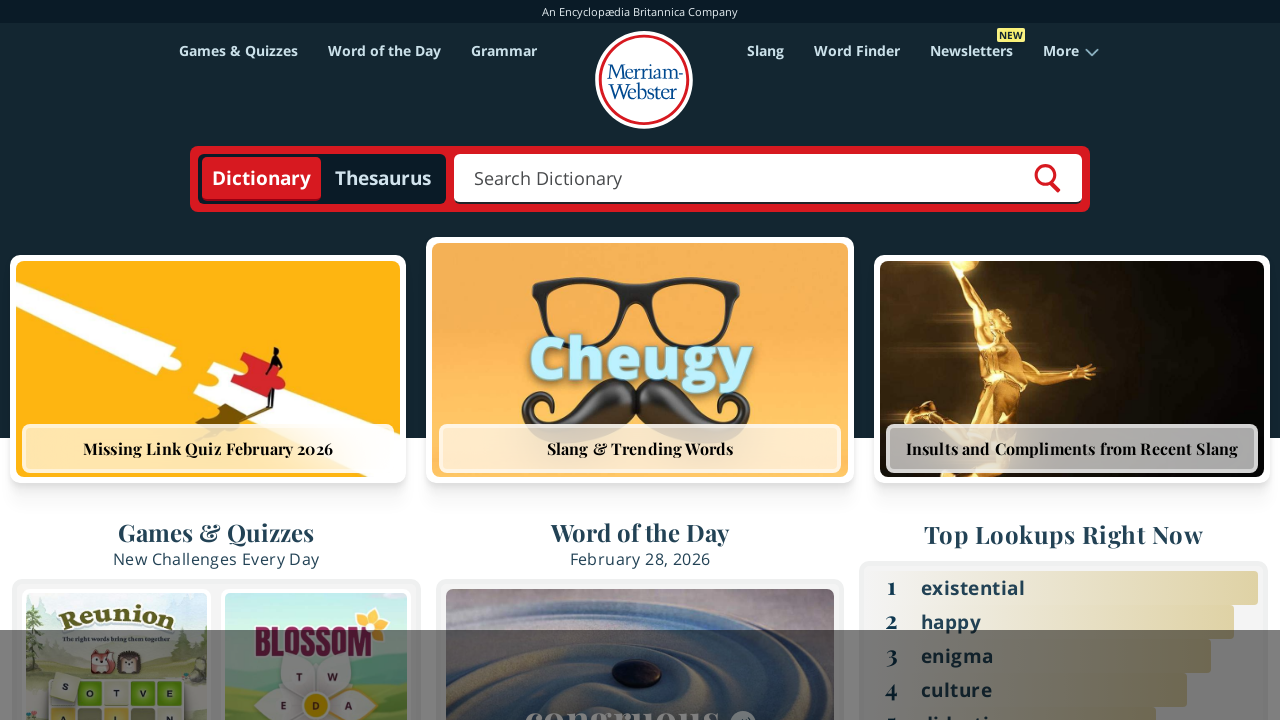

Located all anchor links on the page
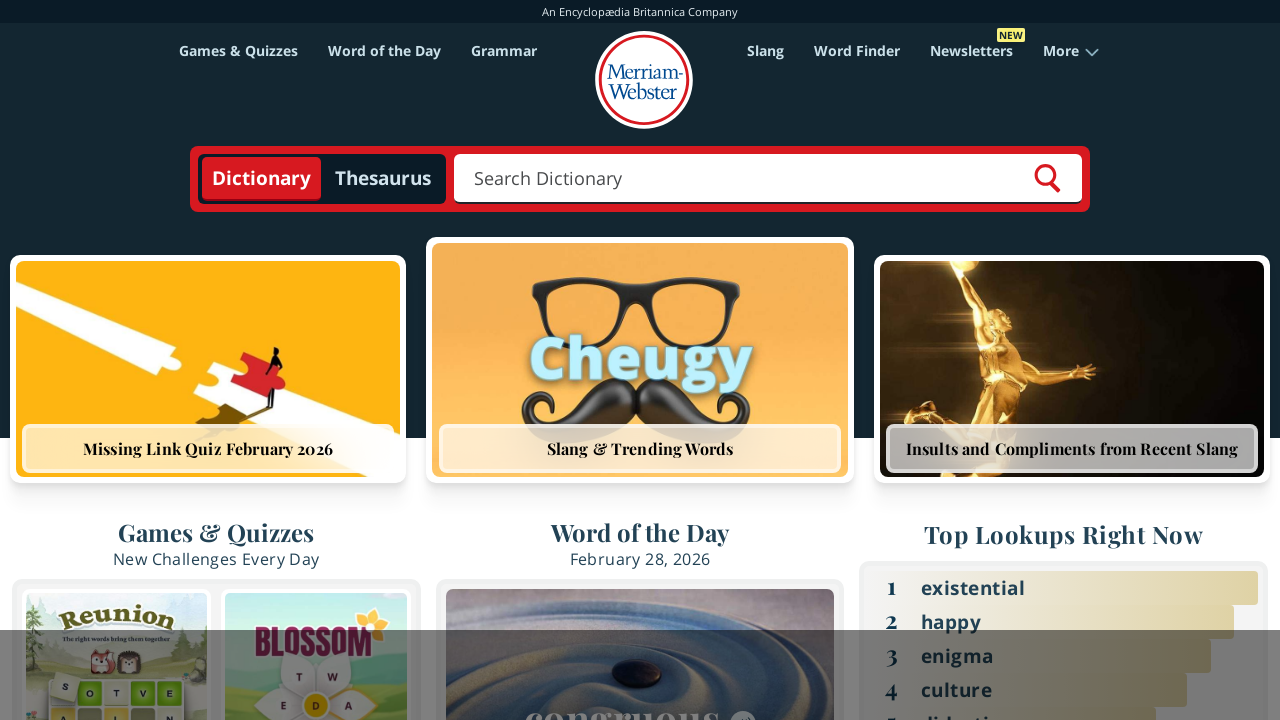

Verified that links are present on the page - assertion passed
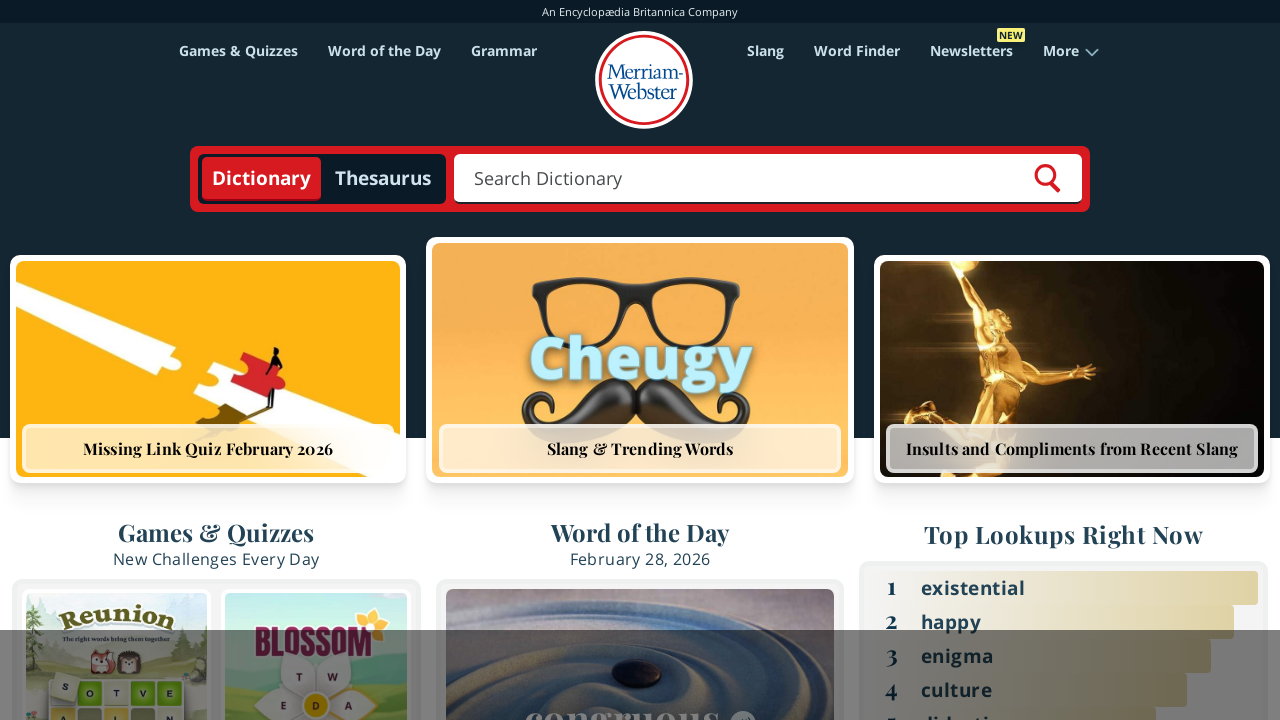

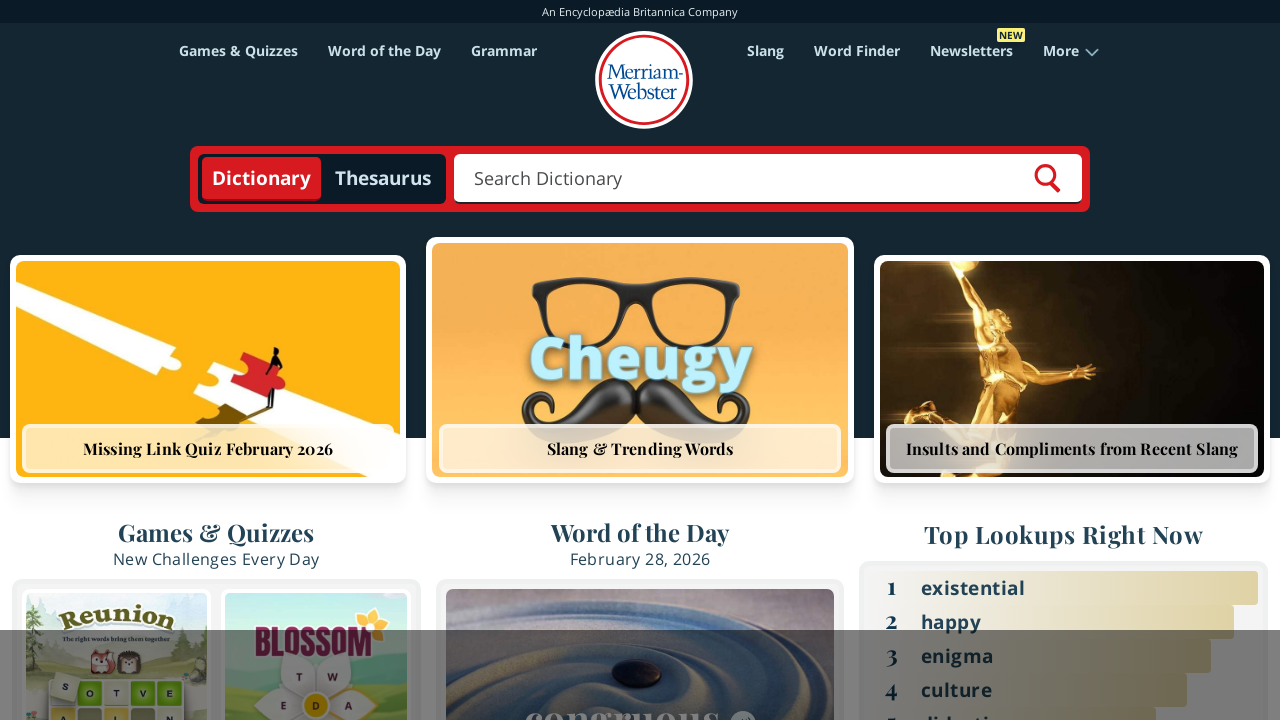